Tests navigation to CKEditor page through dropdown menu

Starting URL: https://demo.automationtesting.in/Register.html

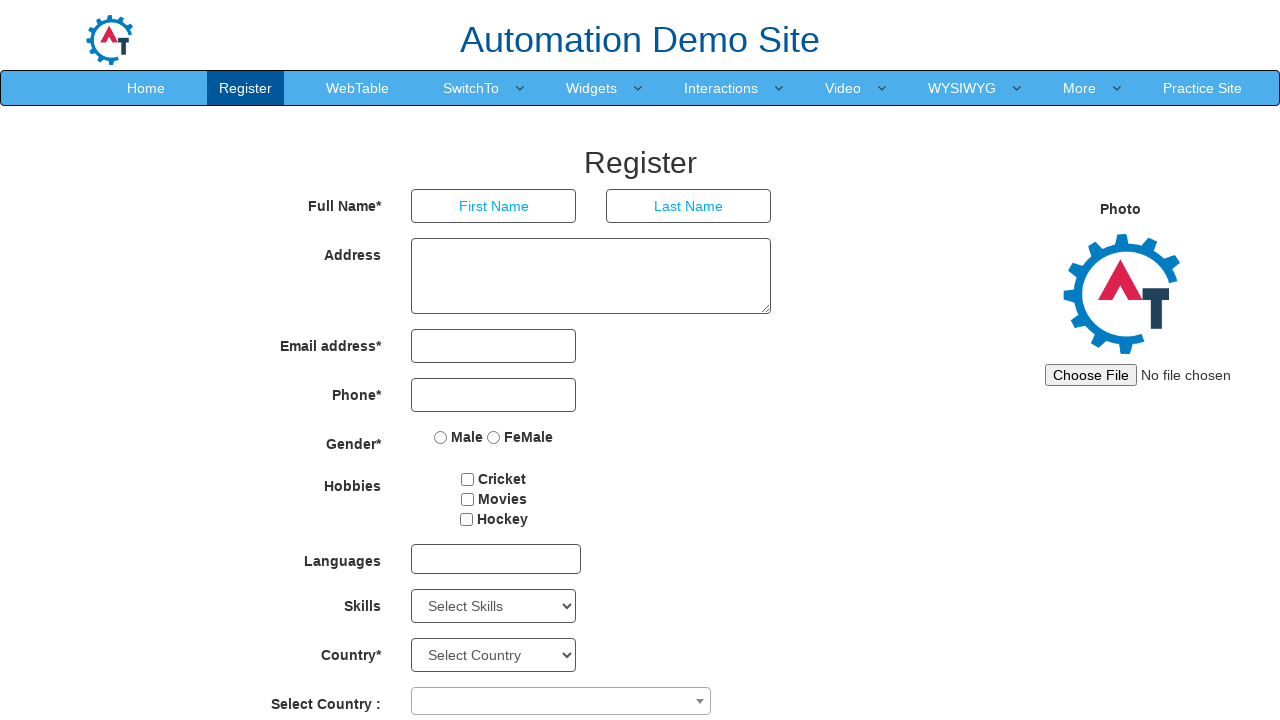

Set viewport to 1024x768
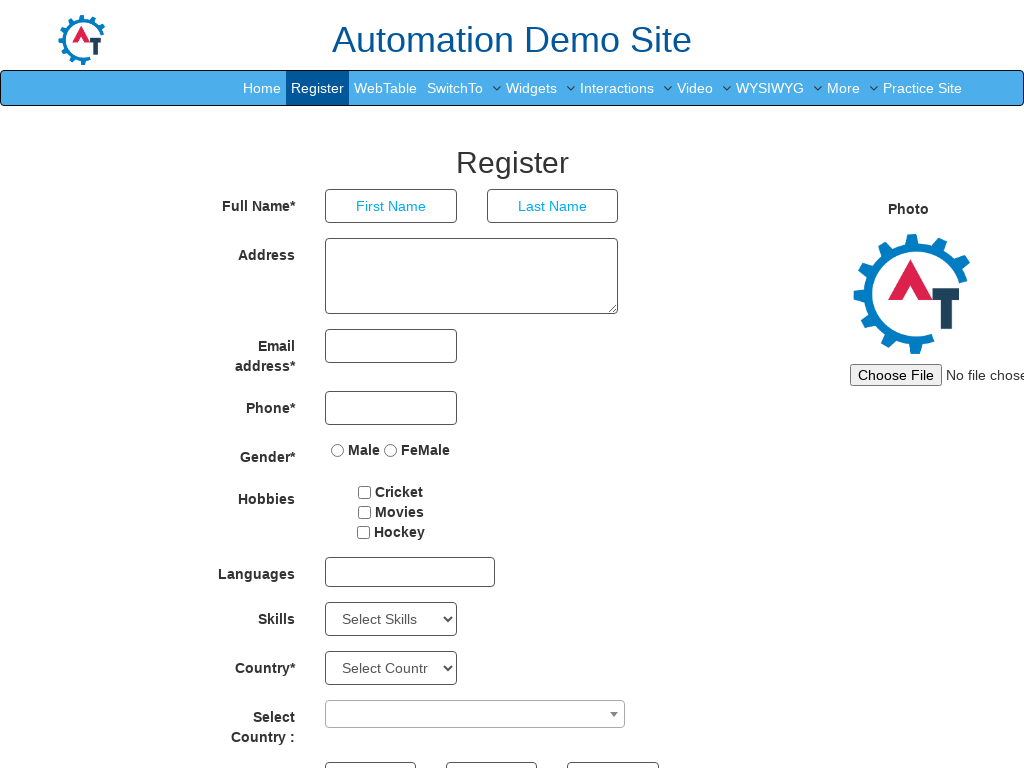

Clicked dropdown menu in navigation bar at (770, 88) on #header > nav > div > div.navbar-collapse.collapse.navbar-right > ul > li:nth-ch
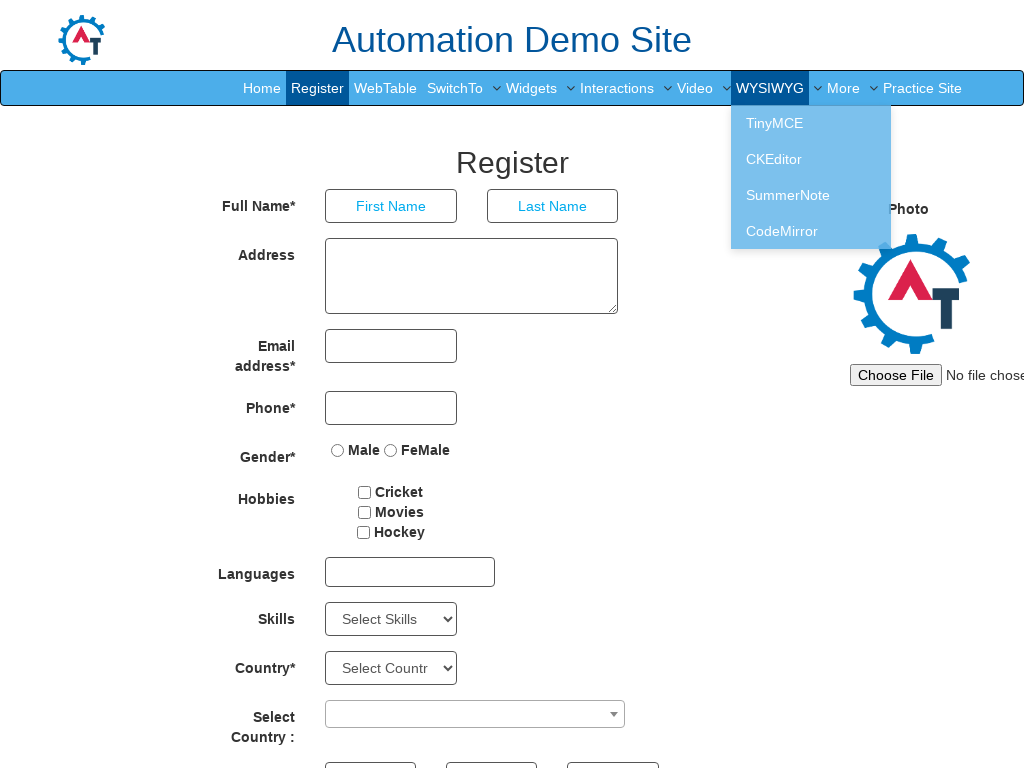

Clicked CKEditor option from dropdown menu at (811, 159) on #header > nav > div > div.navbar-collapse.collapse.navbar-right > ul > li.dropdo
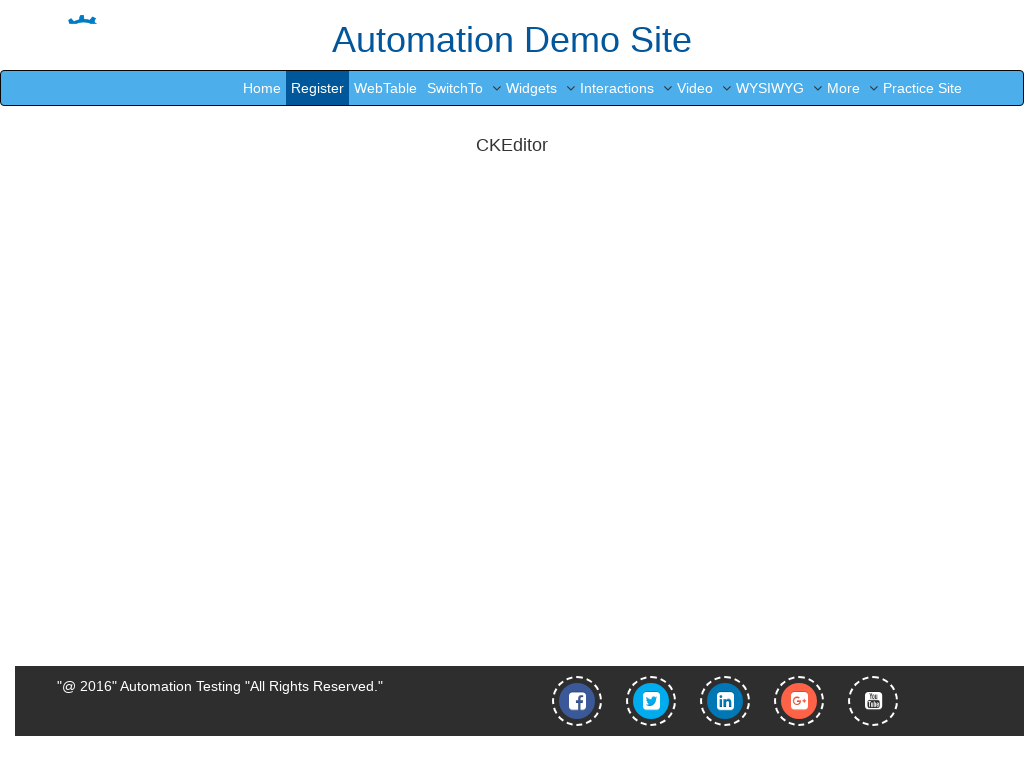

Waited 2 seconds for CKEditor page to load
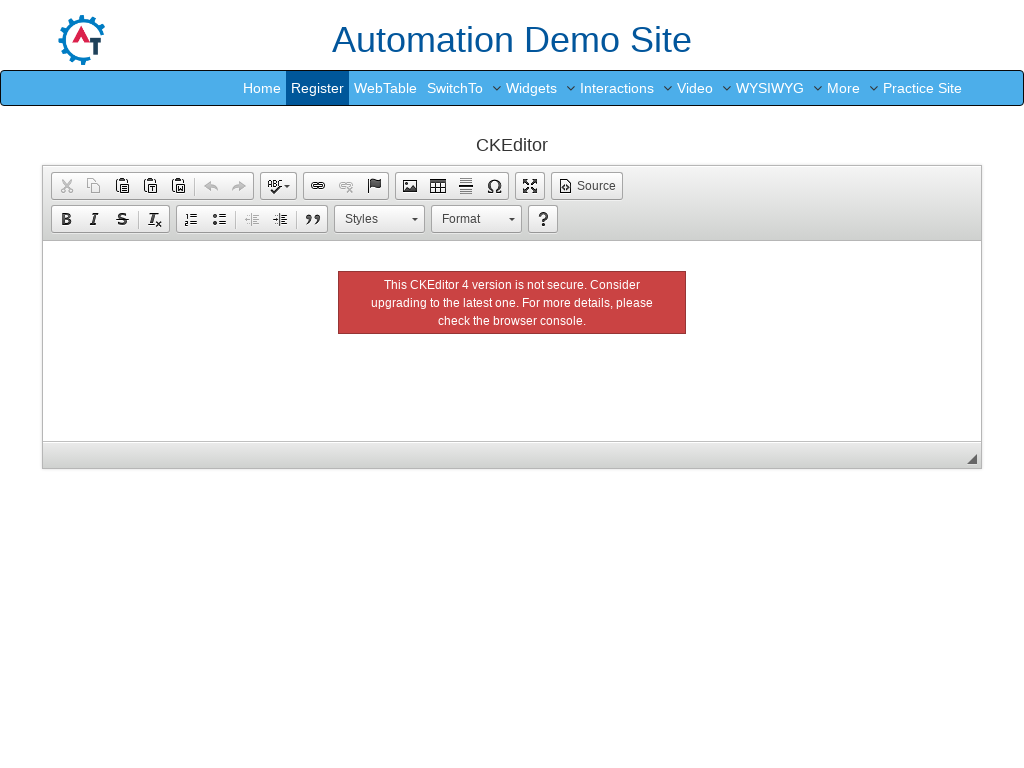

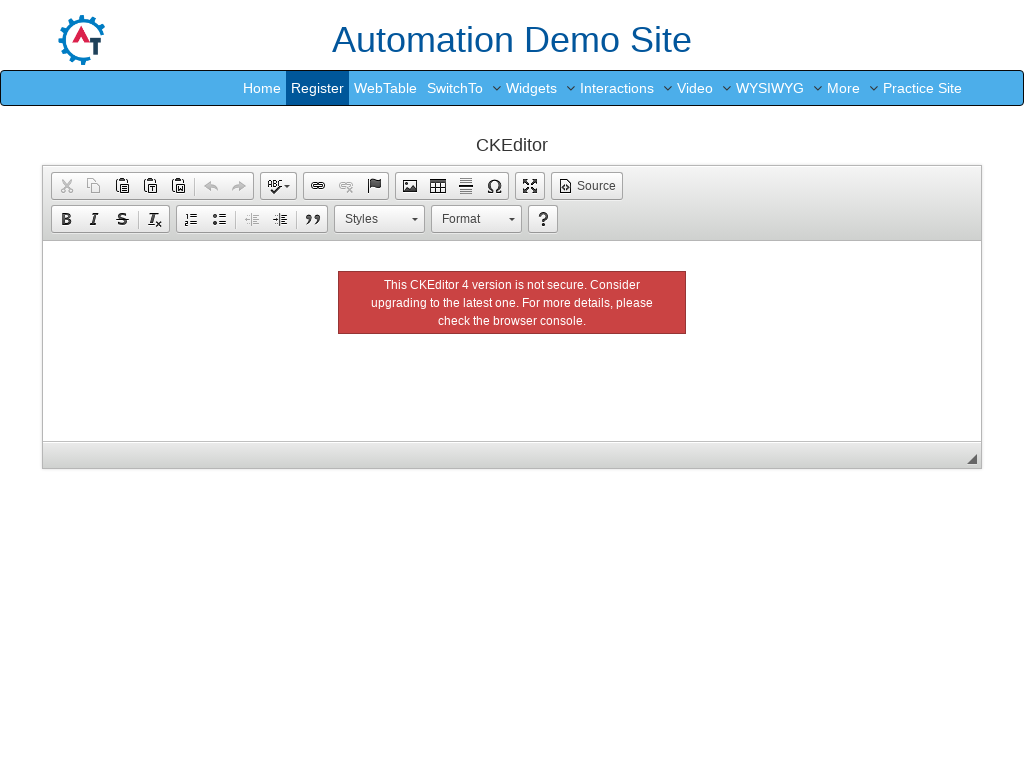